Tests checkbox functionality by clicking BMW, Benz, and Honda checkboxes twice each to toggle them on and off

Starting URL: https://www.letskodeit.com/practice

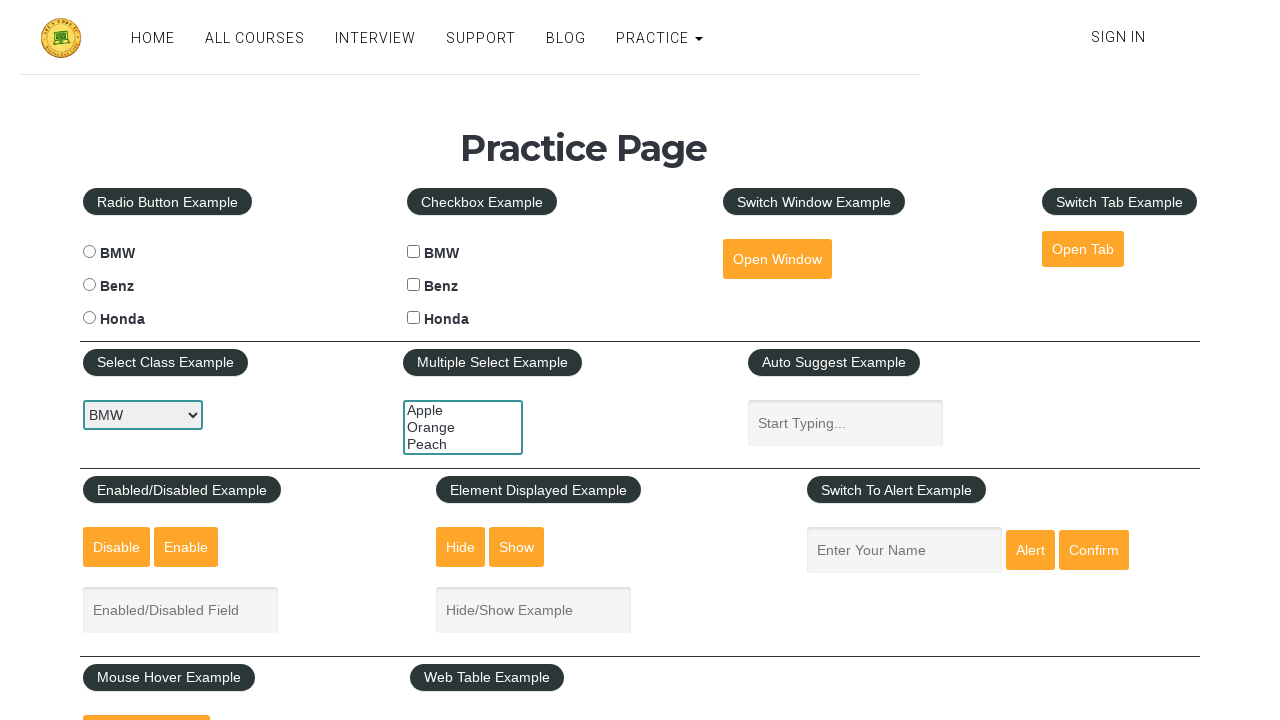

Clicked BMW checkbox to check it at (414, 252) on input#bmwcheck
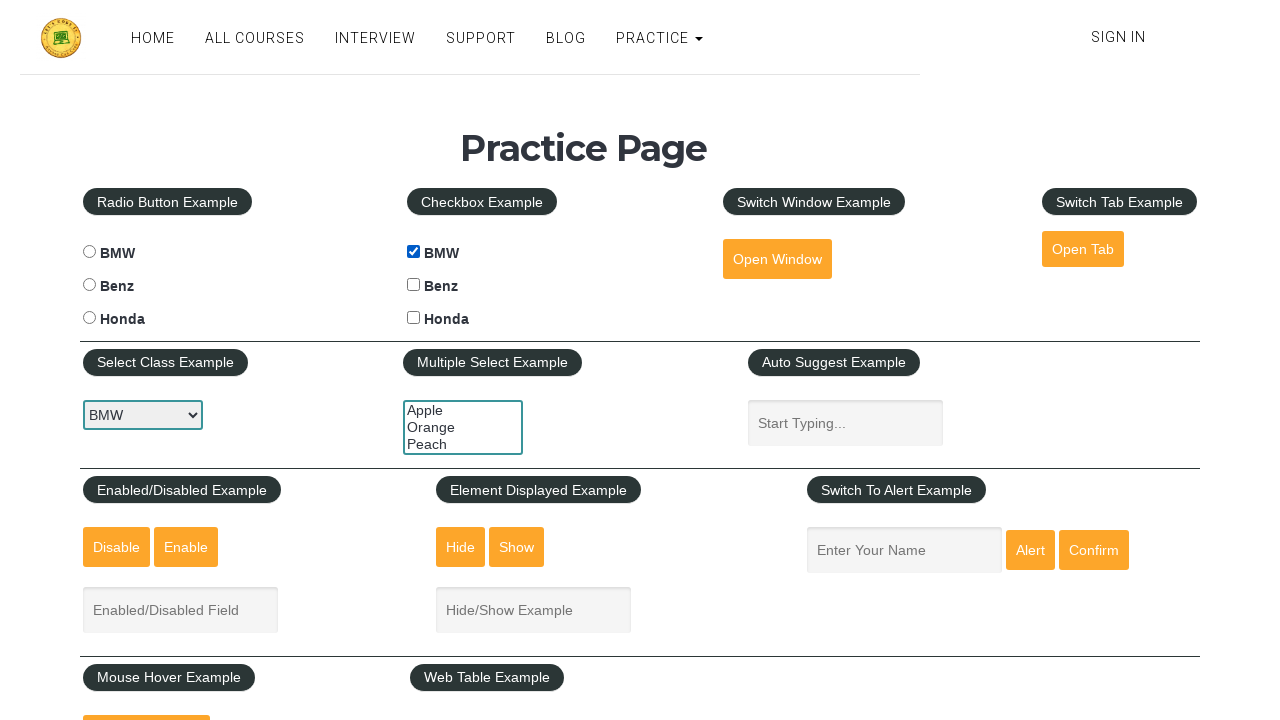

Clicked BMW checkbox again to uncheck it at (414, 252) on input#bmwcheck
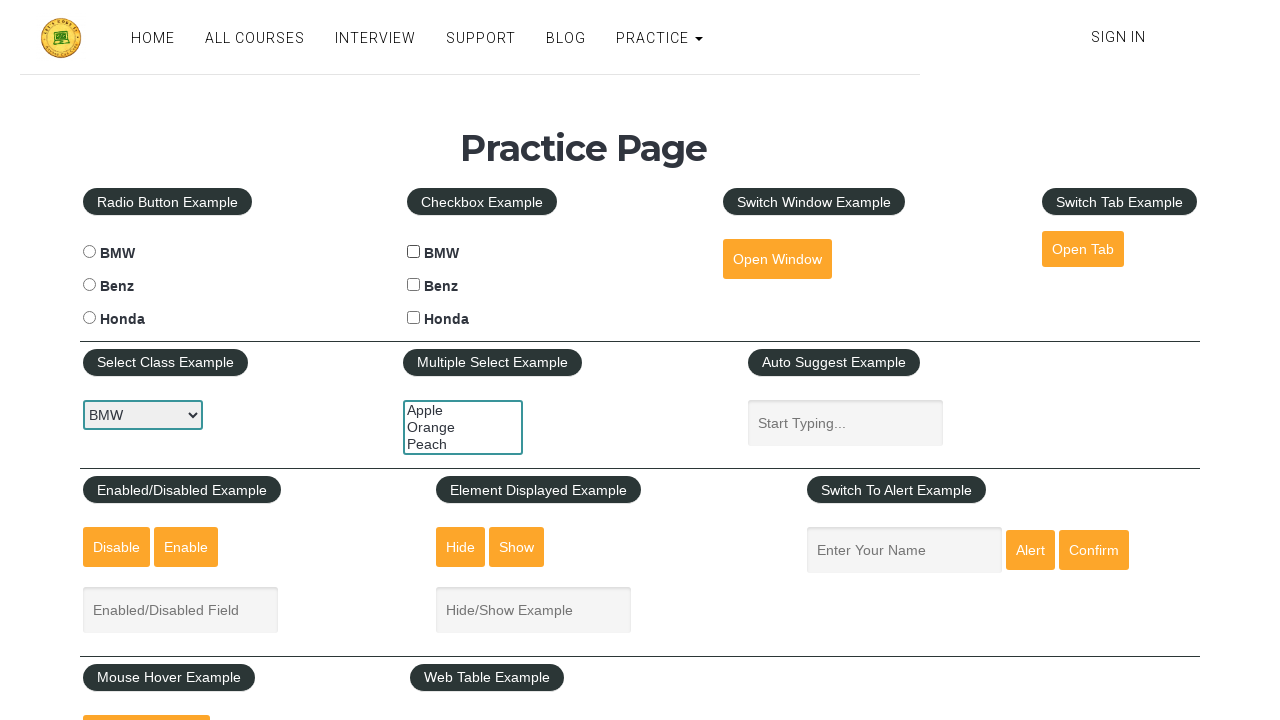

Clicked Benz checkbox to check it at (414, 285) on input#benzcheck
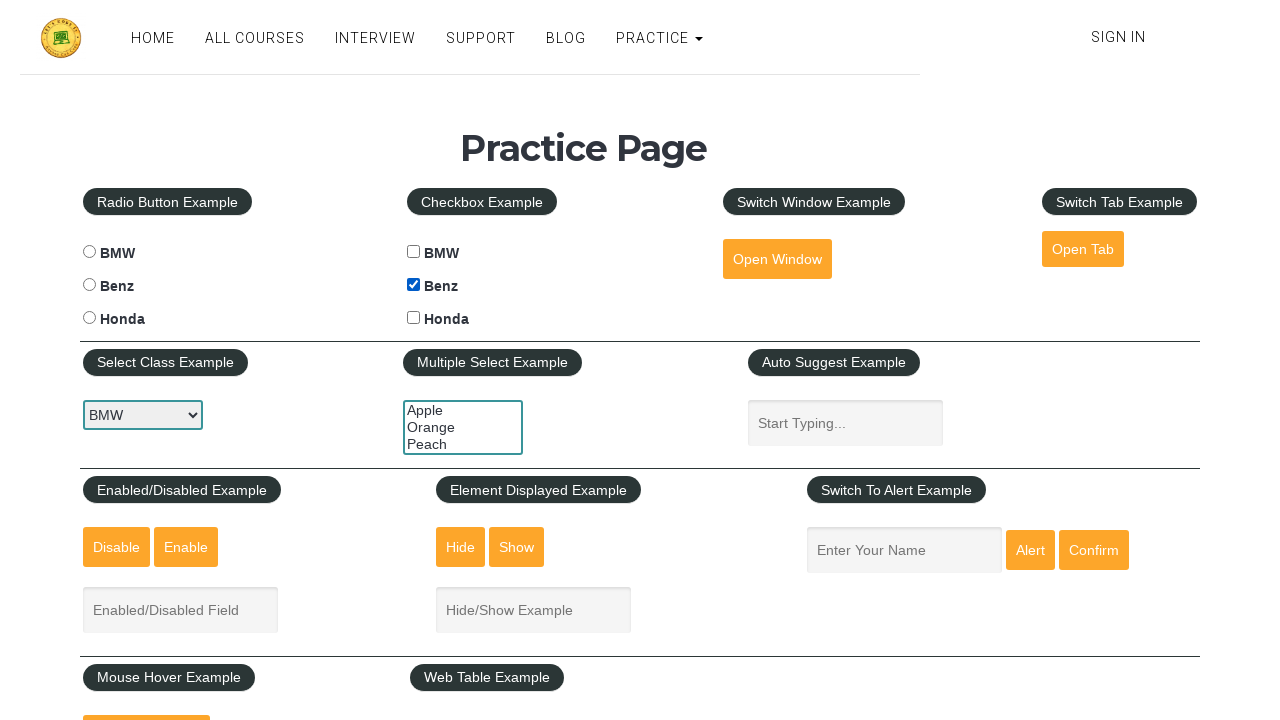

Clicked Benz checkbox again to uncheck it at (414, 285) on input#benzcheck
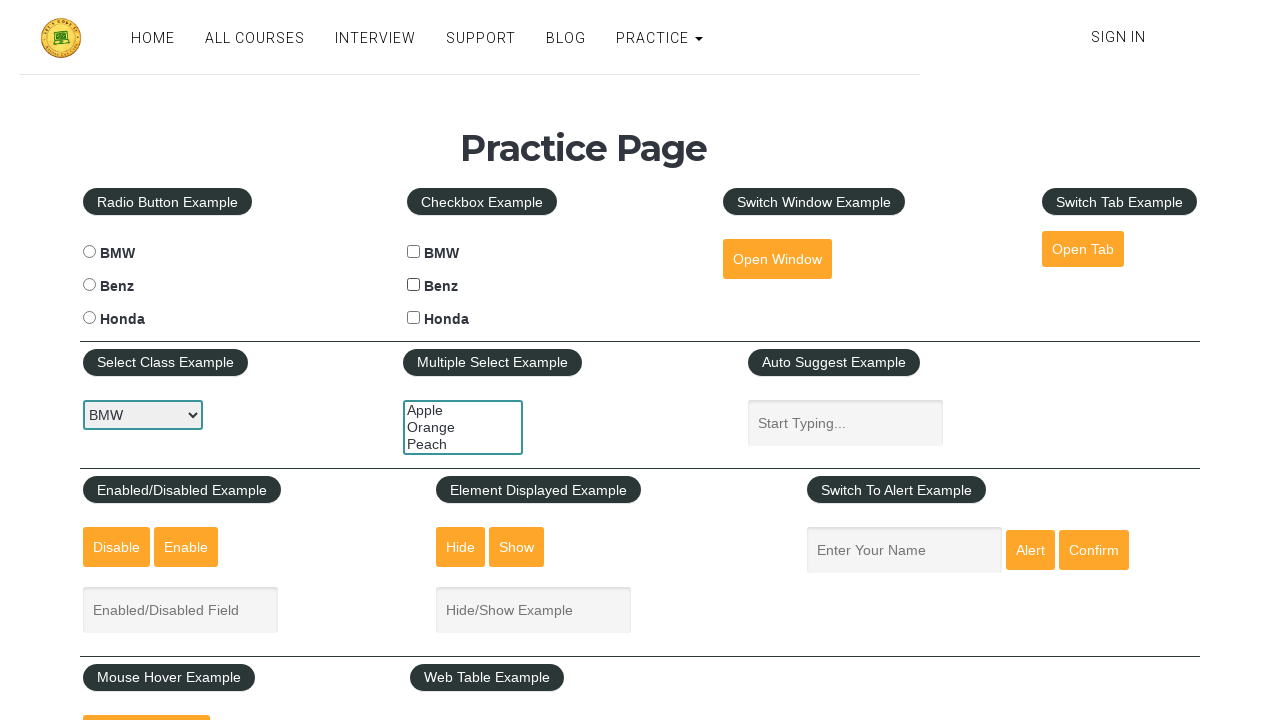

Clicked Honda checkbox to check it at (414, 318) on input#hondacheck
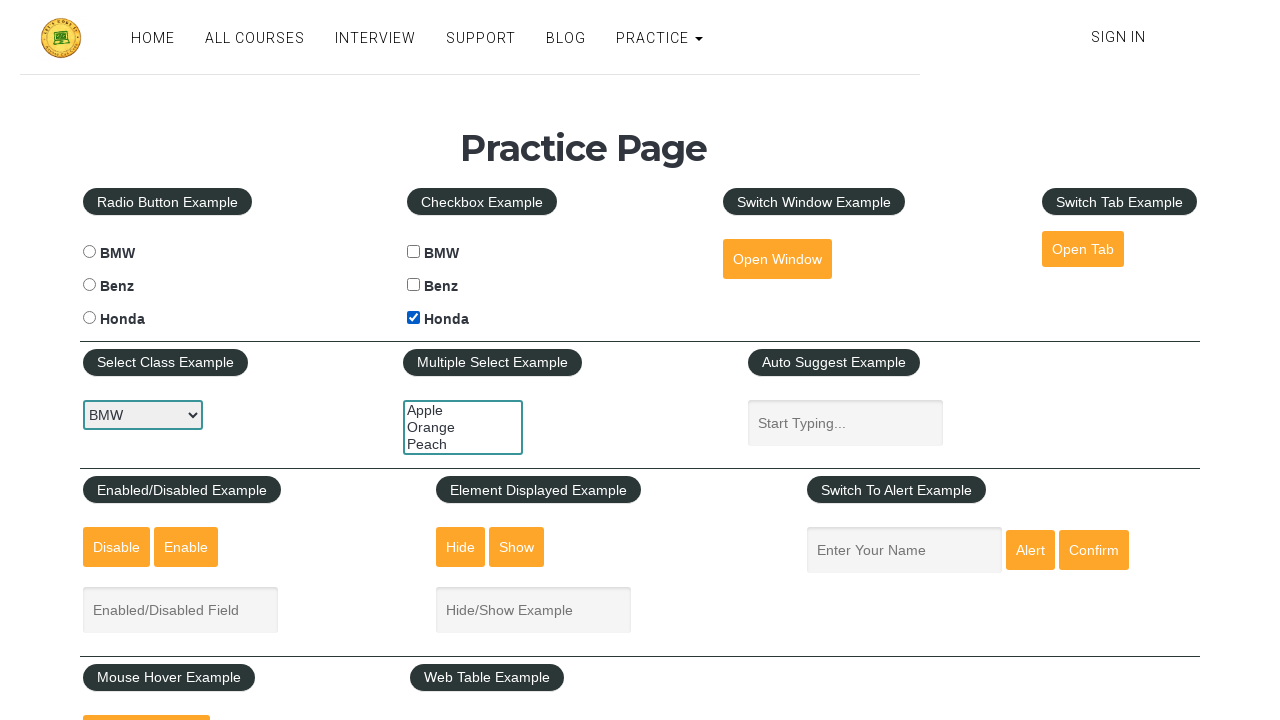

Clicked Honda checkbox again to uncheck it at (414, 318) on input#hondacheck
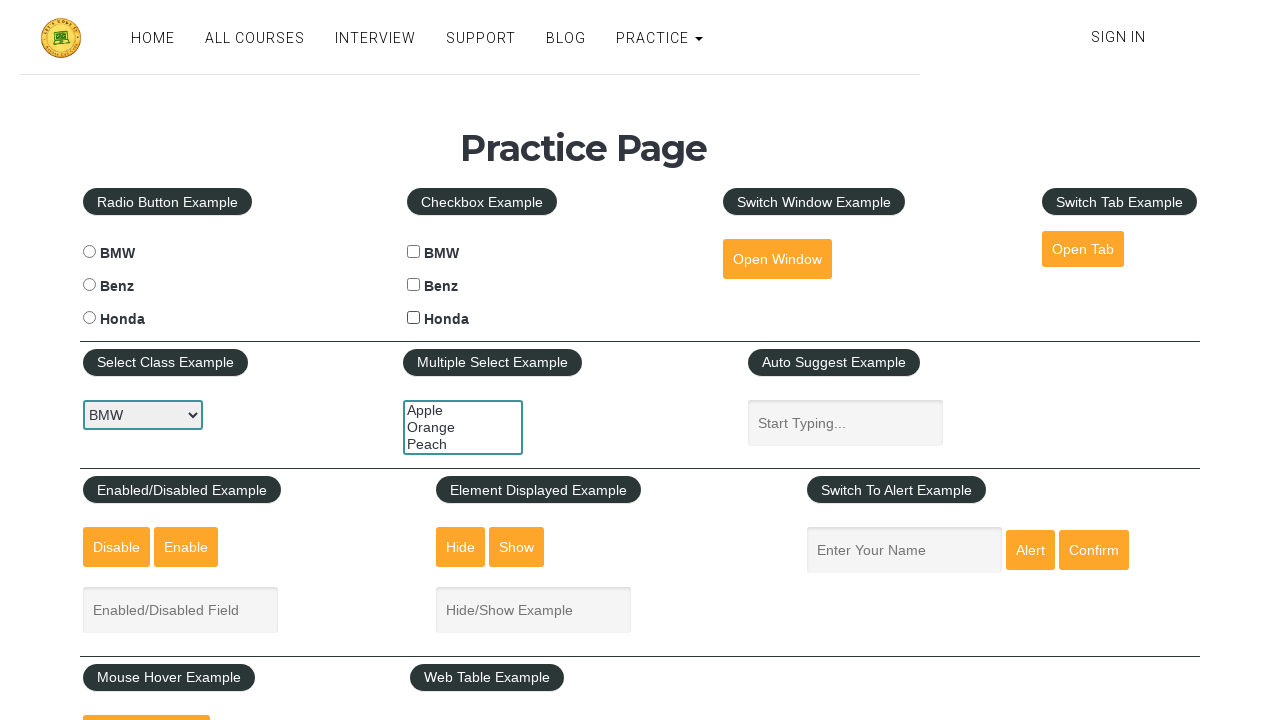

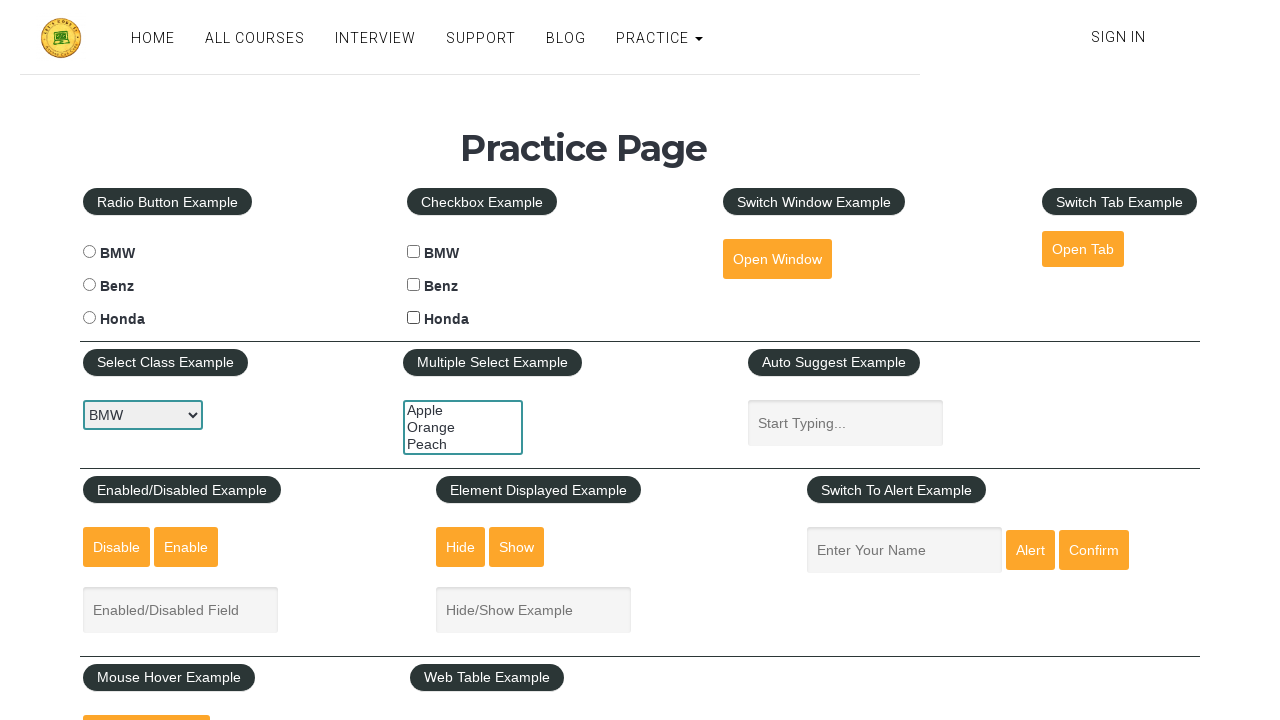